Tests the forgot password functionality by navigating to forgot password page, entering an email, and verifying the password reset email confirmation message

Starting URL: https://login.salesforce.com/

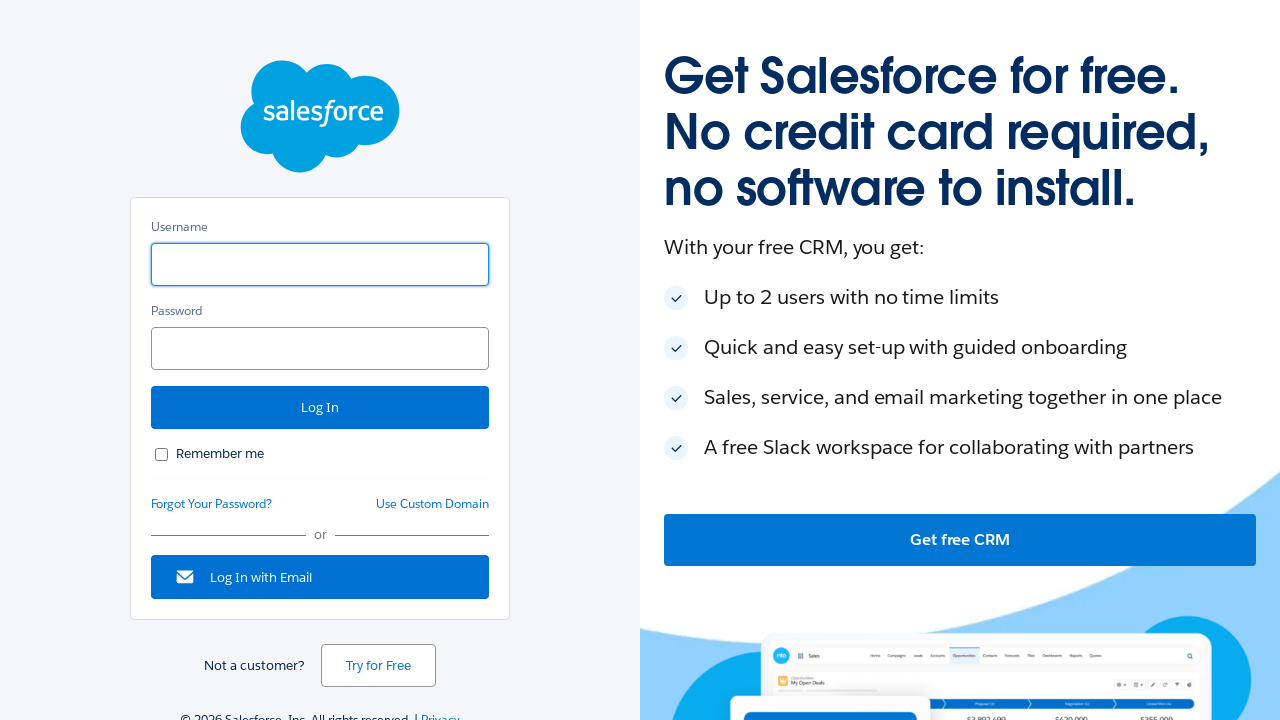

Filled username field with 'testuser345@example.com' on #username
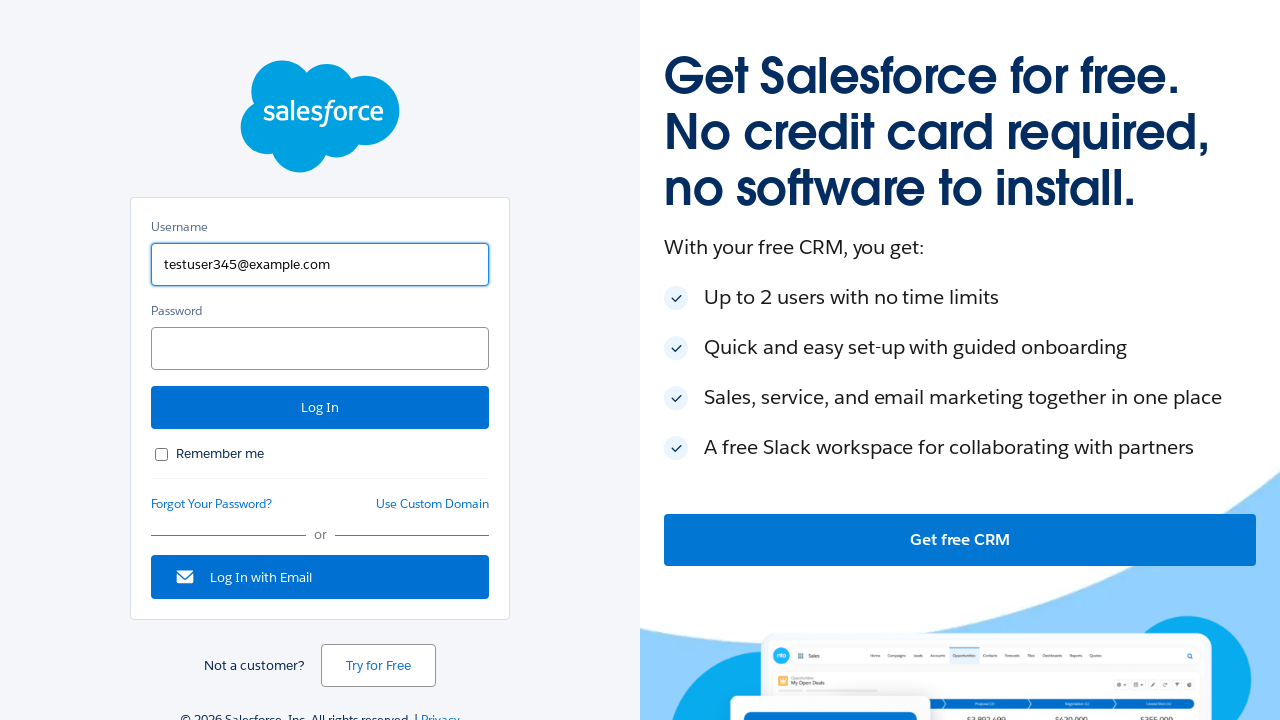

Clicked 'Forgot Your Password?' link at (212, 504) on text=Forgot Your Password?
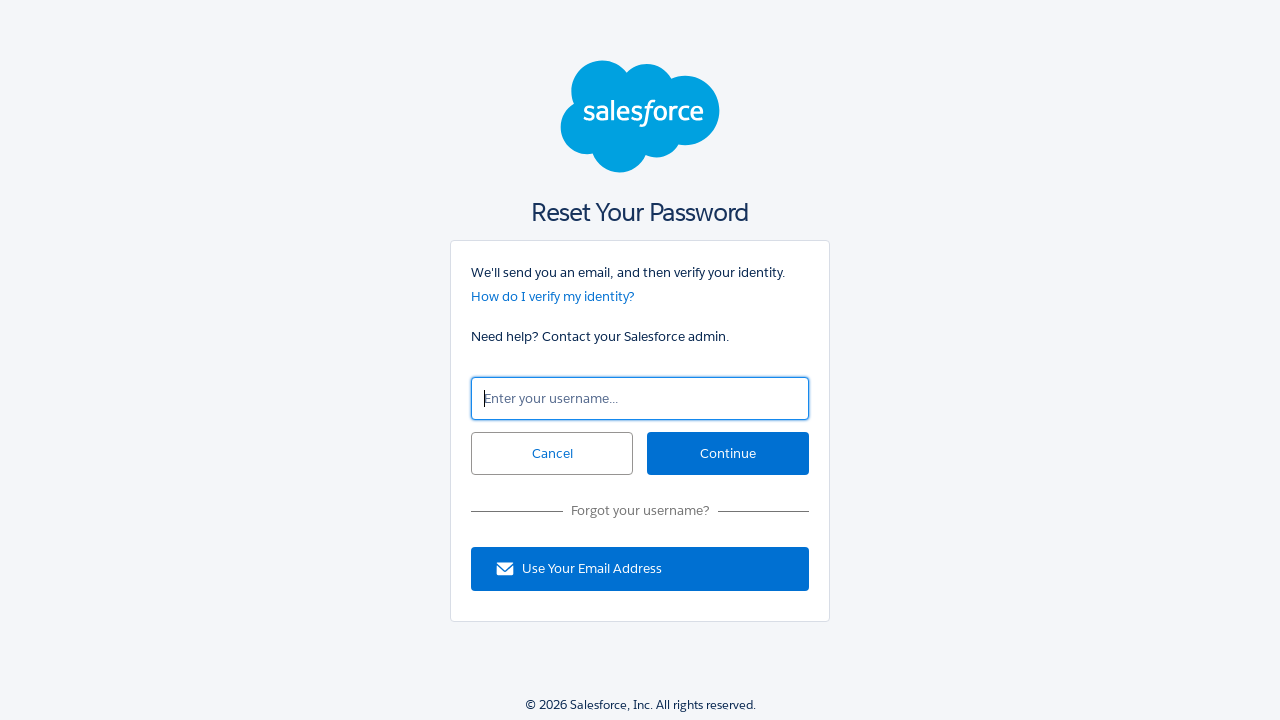

Forgot password page loaded and header displayed
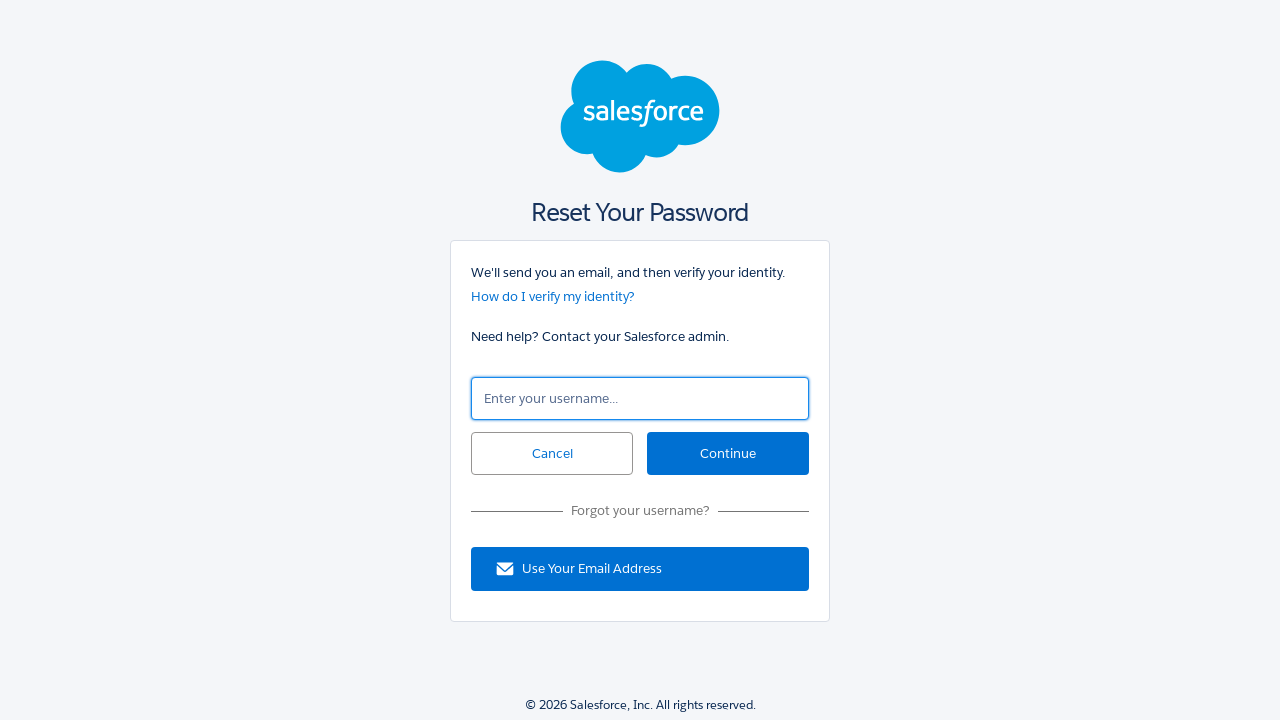

Filled email field in forgot password form with 'testuser345@example.com' on #un
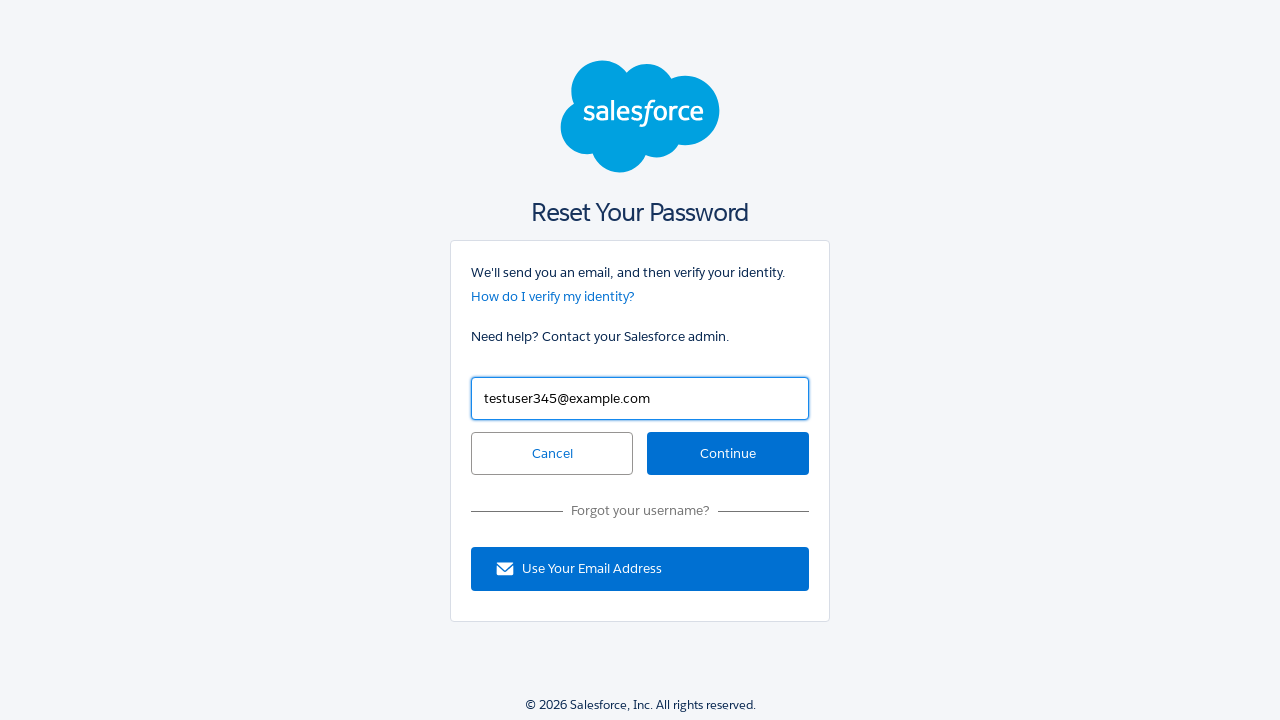

Clicked continue button to submit password reset request at (728, 454) on #continue
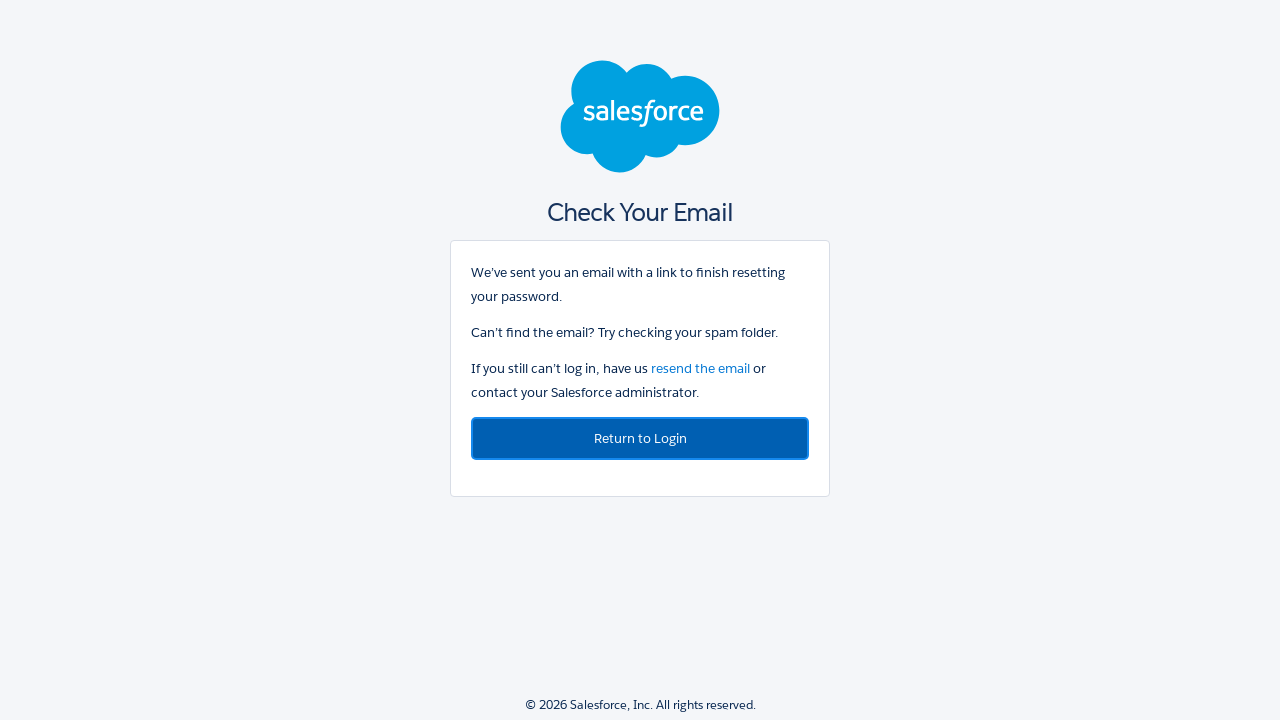

Password reset email confirmation message displayed
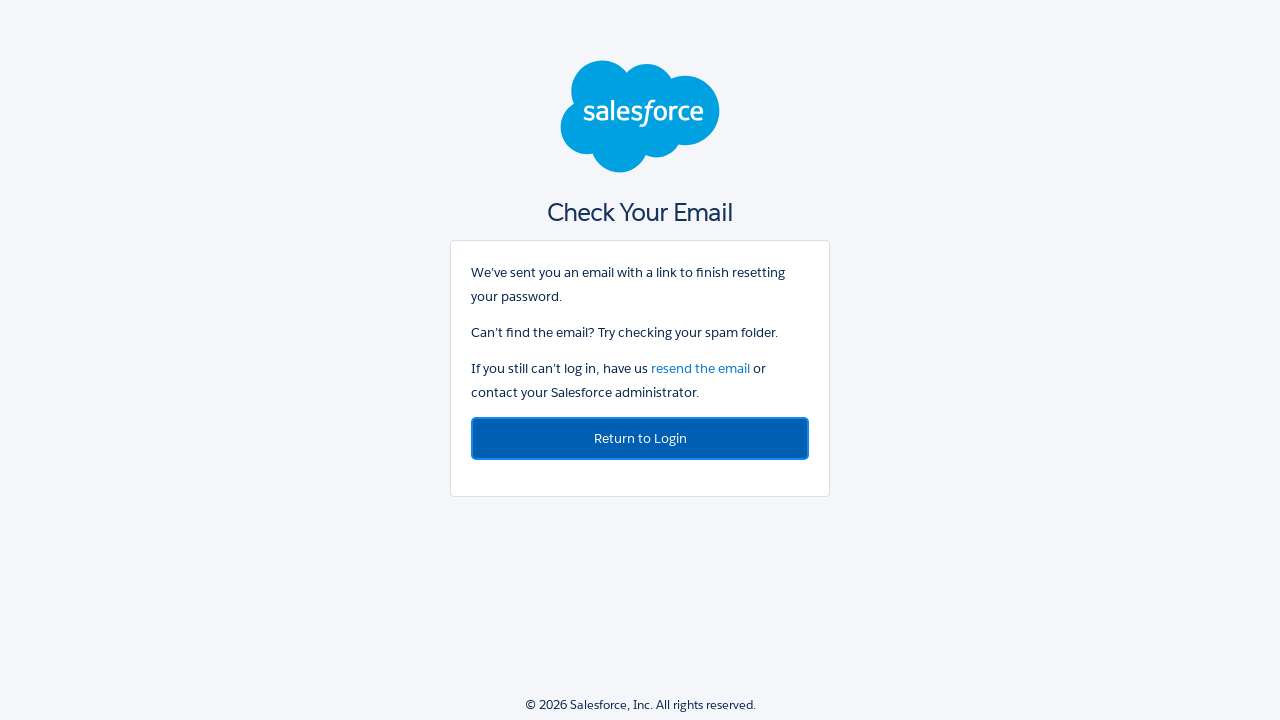

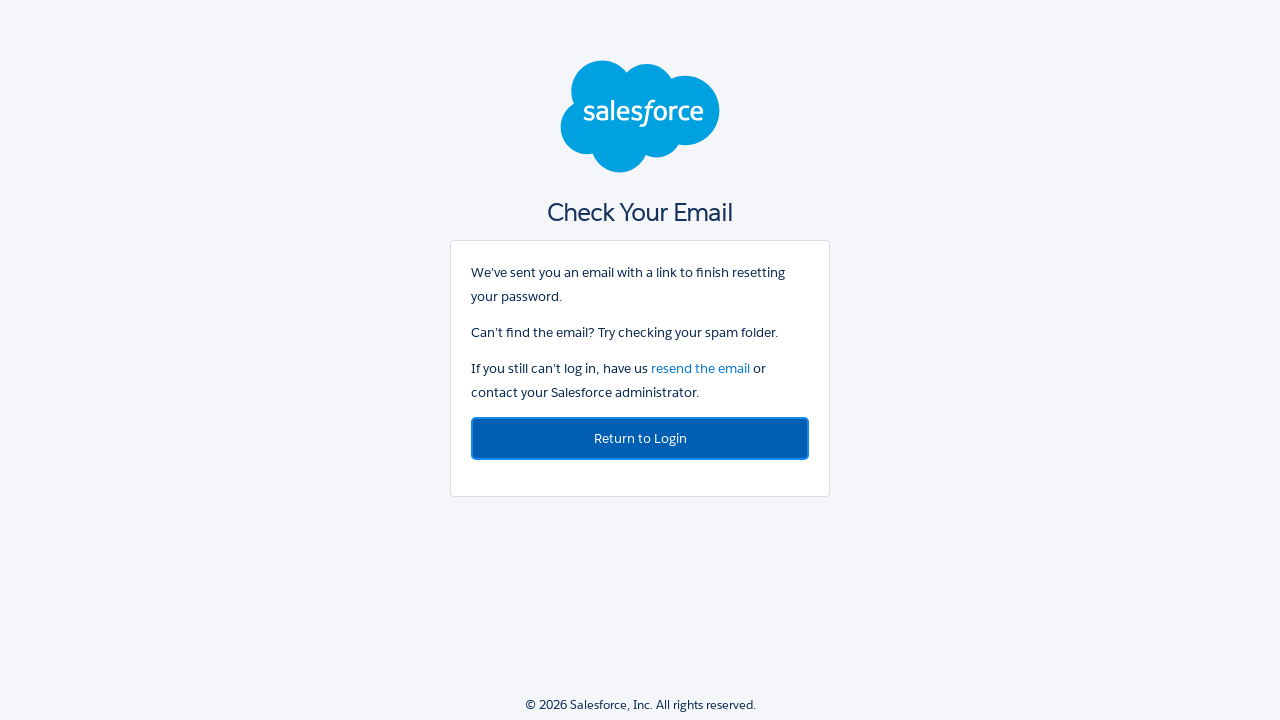